Tests checkbox functionality by scrolling to the checkbox section and selecting specific checkboxes (Carro 2, 4, 5) followed by selecting all checkboxes in a range using a loop.

Starting URL: https://cursoautomacao.netlify.app/desafios

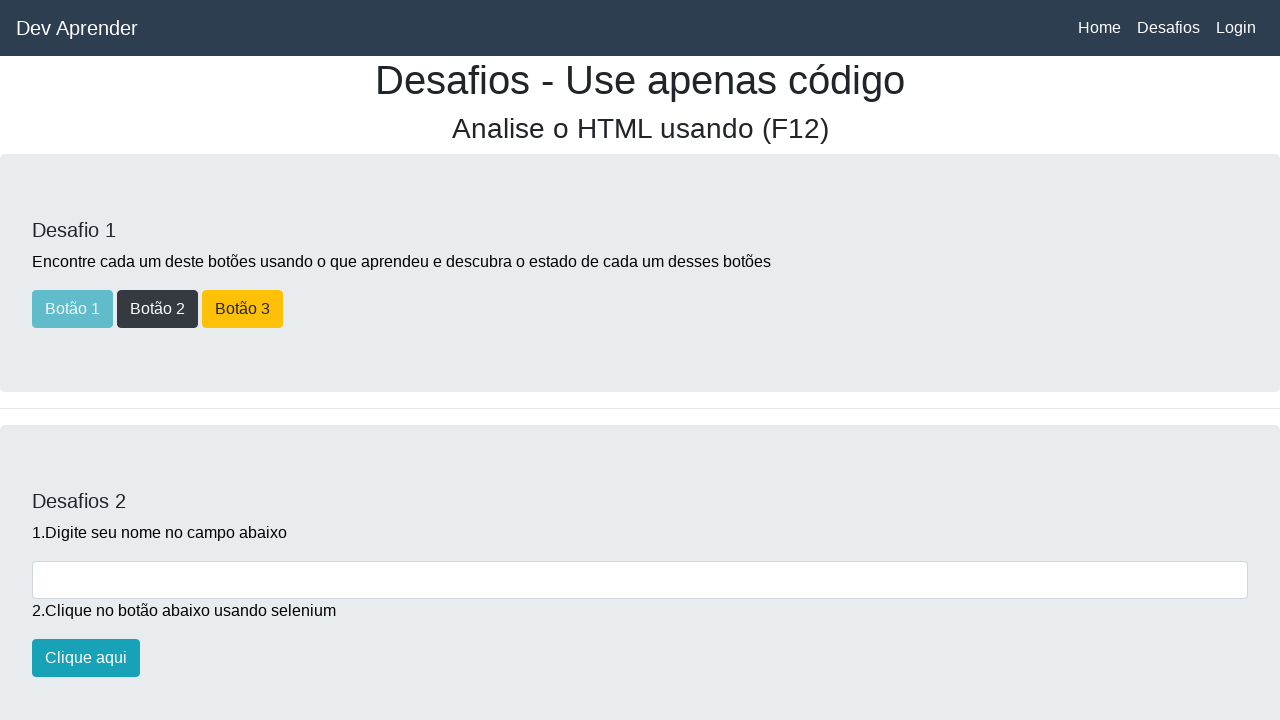

Scrolled to checkbox section at position 1750
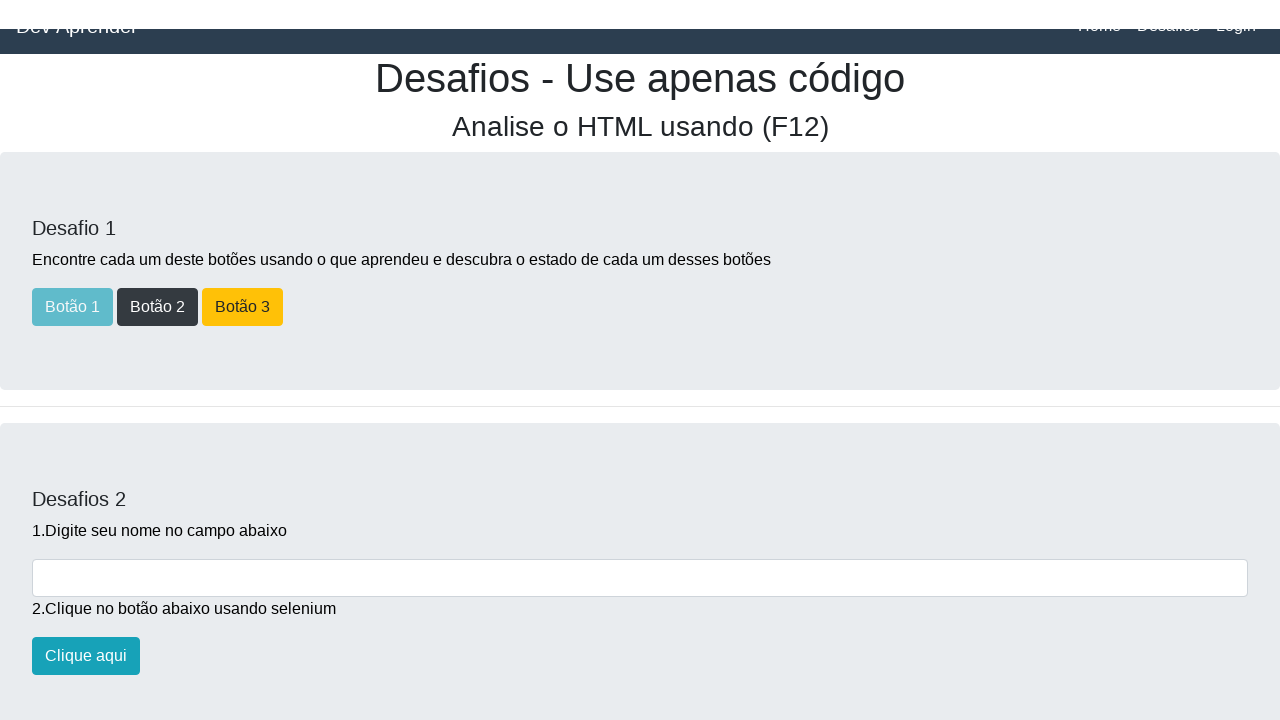

Waited for checkboxes to be visible
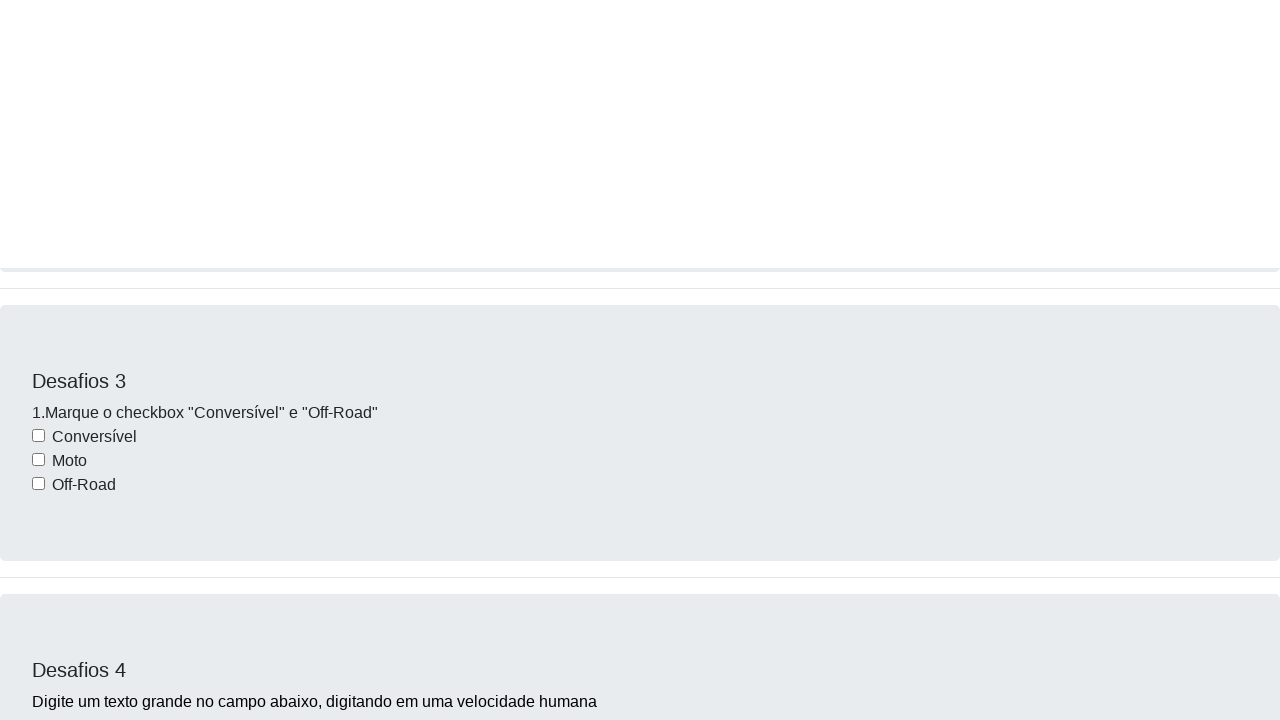

Located all checkboxes on the page
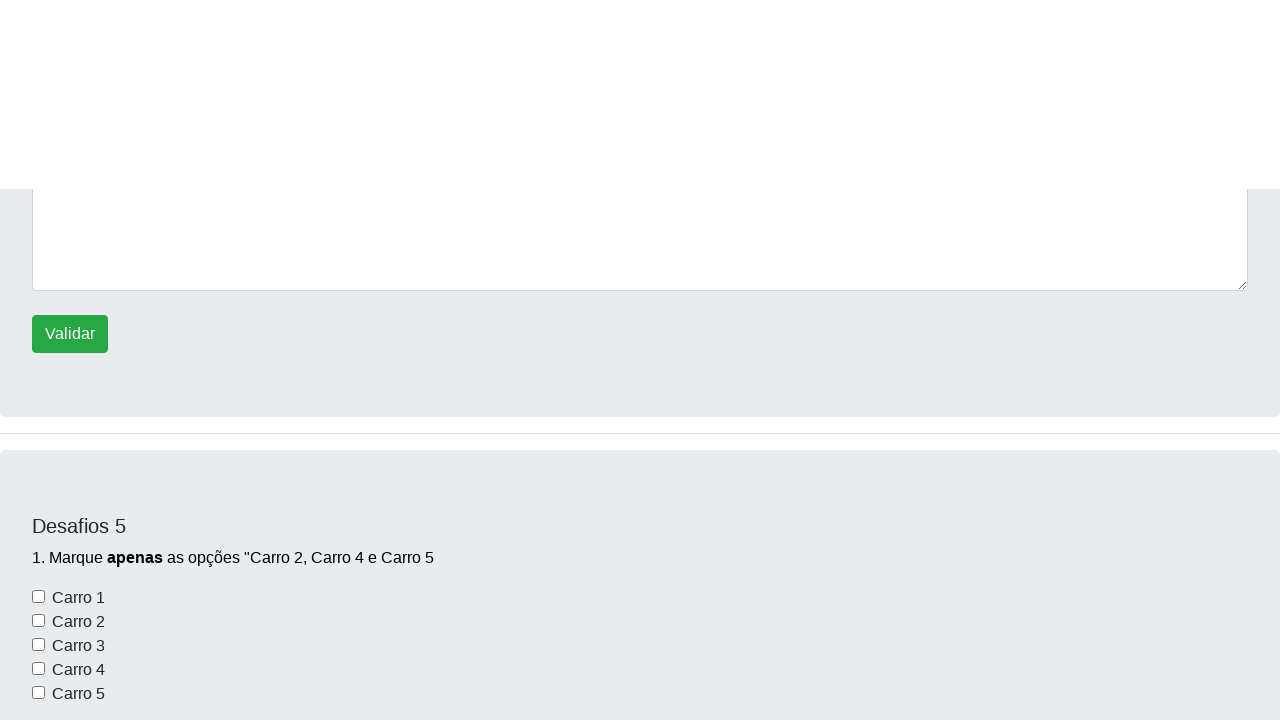

Selected Carro 2 (checkbox at index 4) at (38, 33) on input.form-check-input >> nth=4
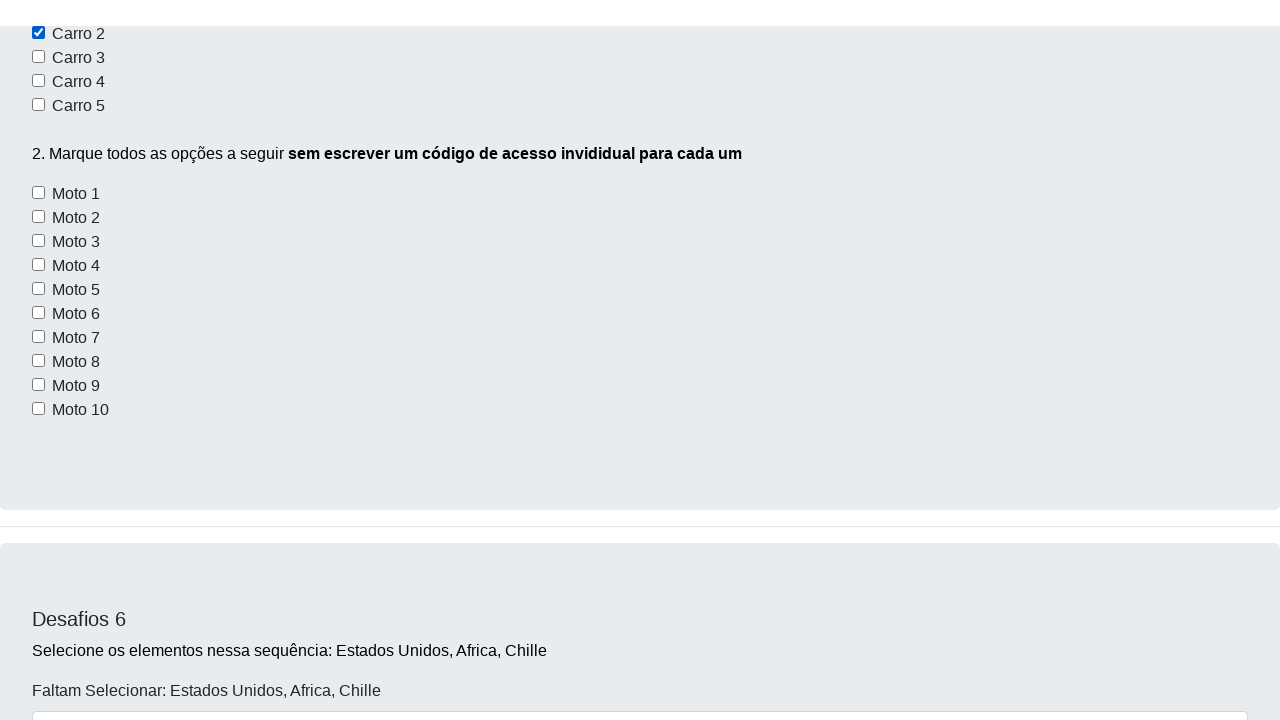

Selected Carro 4 (checkbox at index 6) at (38, 55) on input.form-check-input >> nth=6
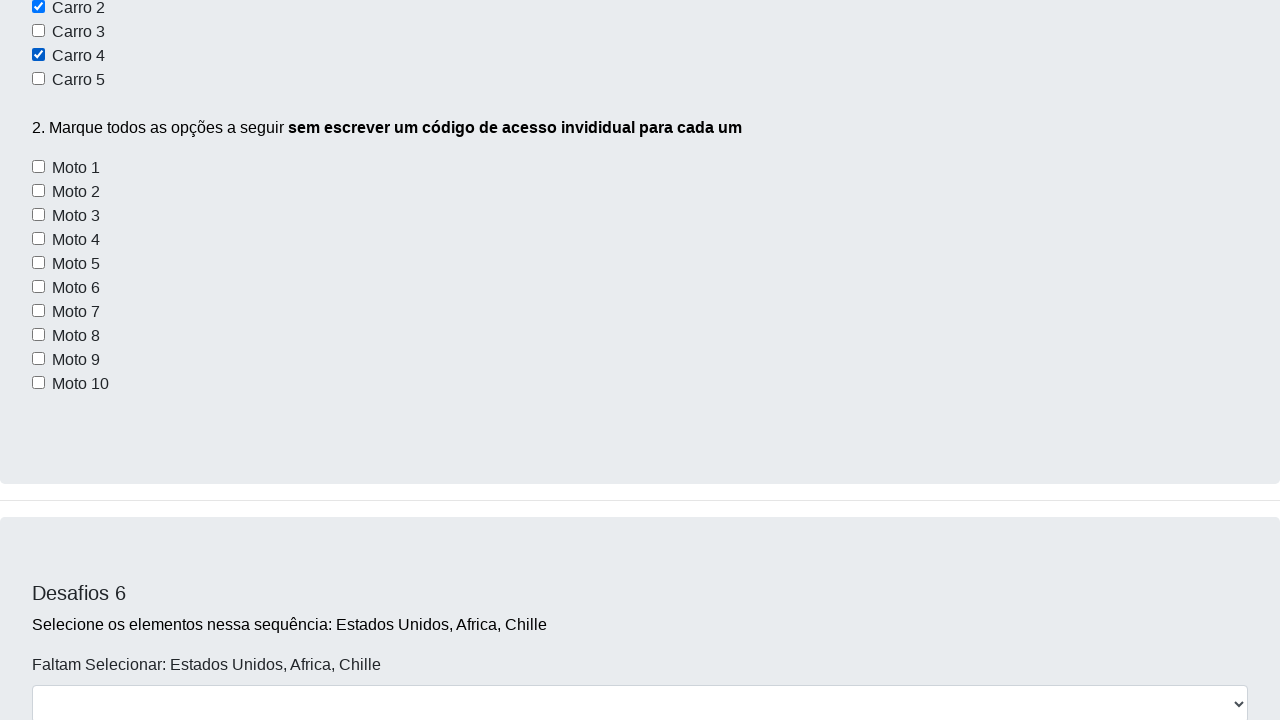

Selected Carro 5 (checkbox at index 7) at (38, 79) on input.form-check-input >> nth=7
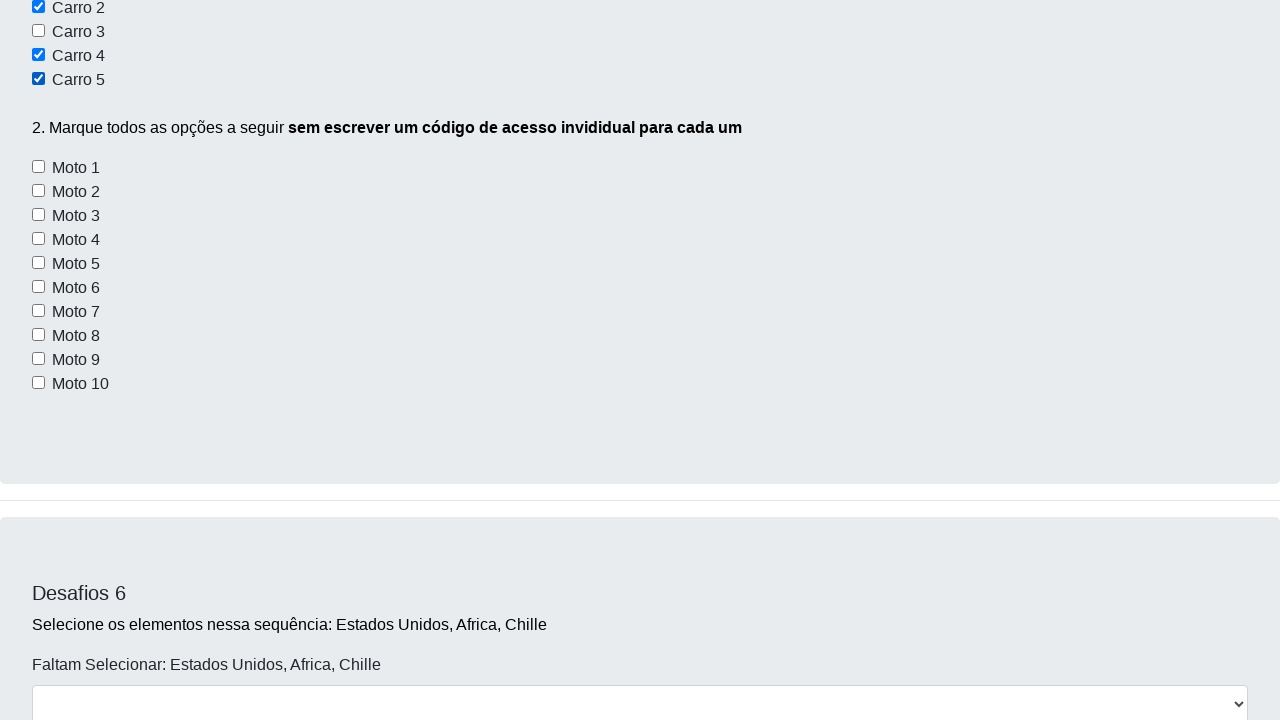

Selected checkbox at index 8 in range at (38, 167) on input.form-check-input >> nth=8
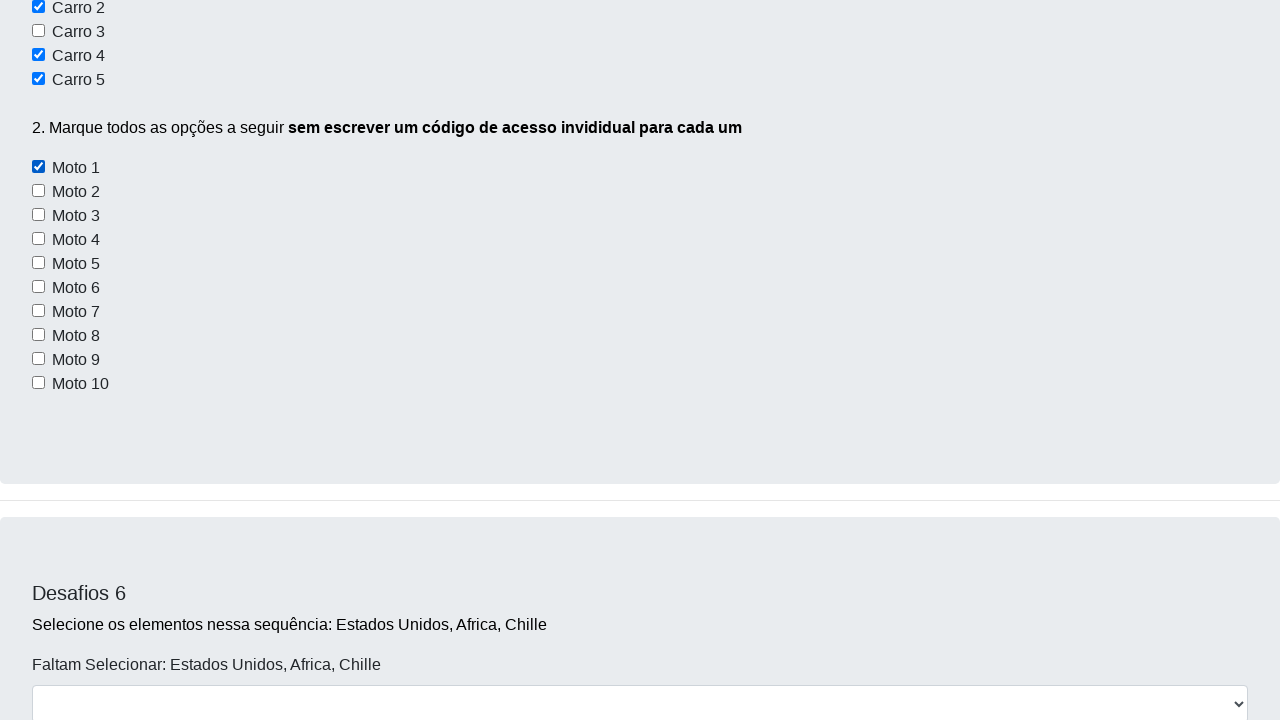

Selected checkbox at index 9 in range at (38, 191) on input.form-check-input >> nth=9
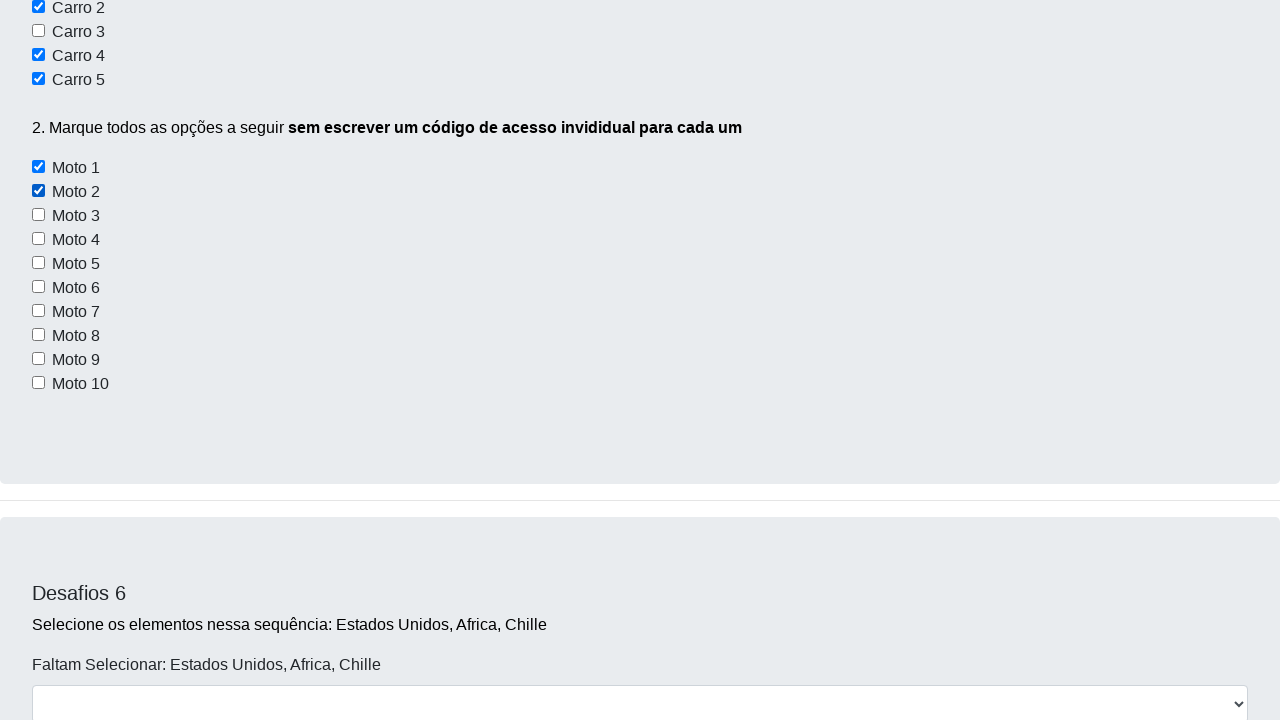

Selected checkbox at index 10 in range at (38, 215) on input.form-check-input >> nth=10
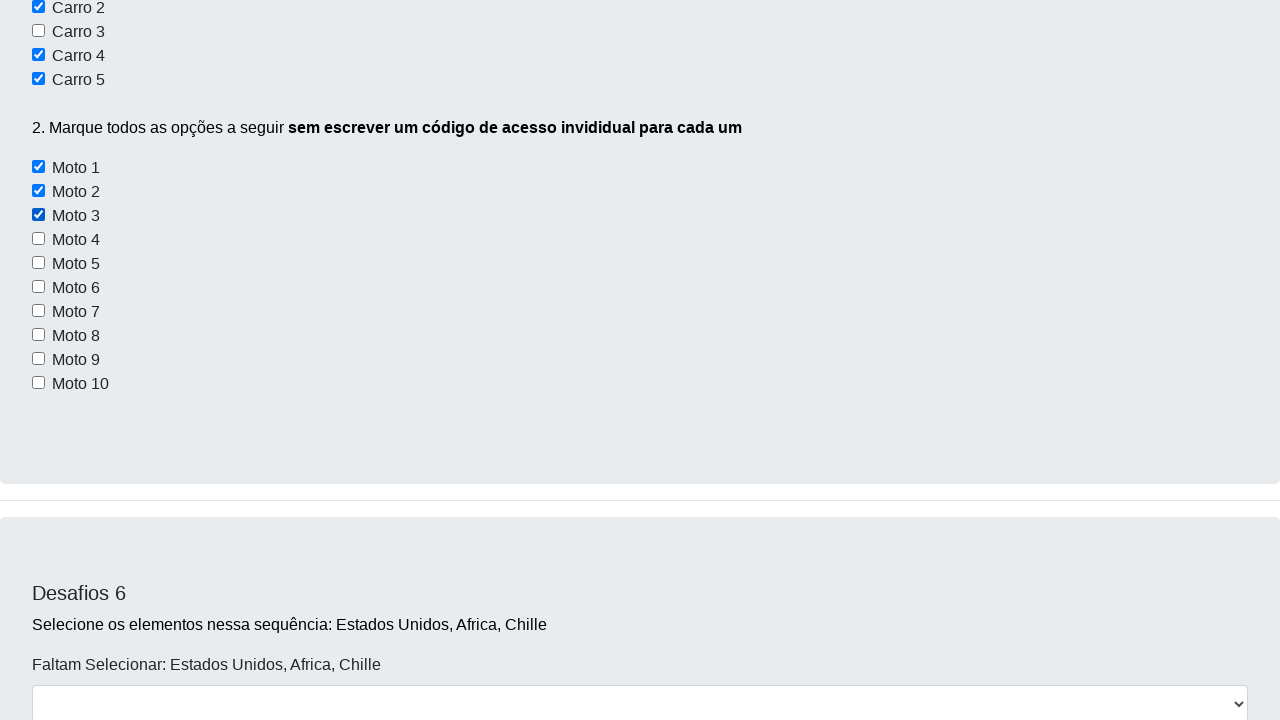

Selected checkbox at index 11 in range at (38, 239) on input.form-check-input >> nth=11
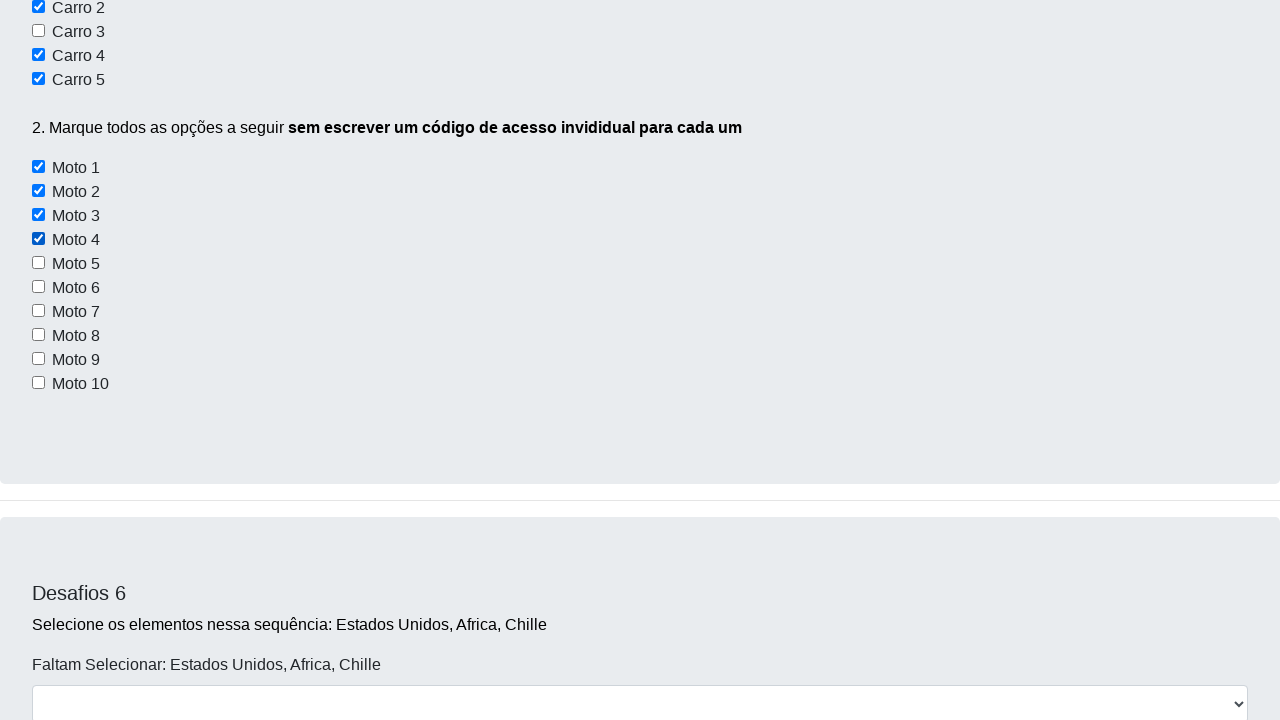

Selected checkbox at index 12 in range at (38, 263) on input.form-check-input >> nth=12
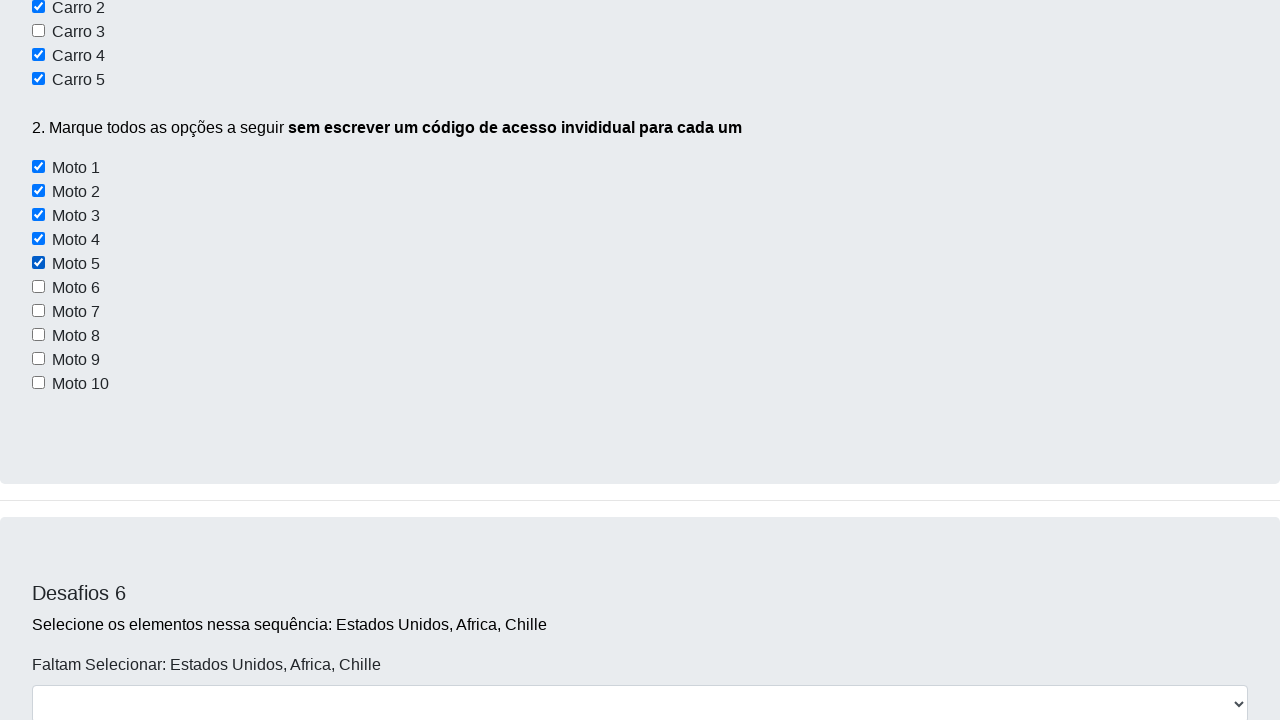

Selected checkbox at index 13 in range at (38, 287) on input.form-check-input >> nth=13
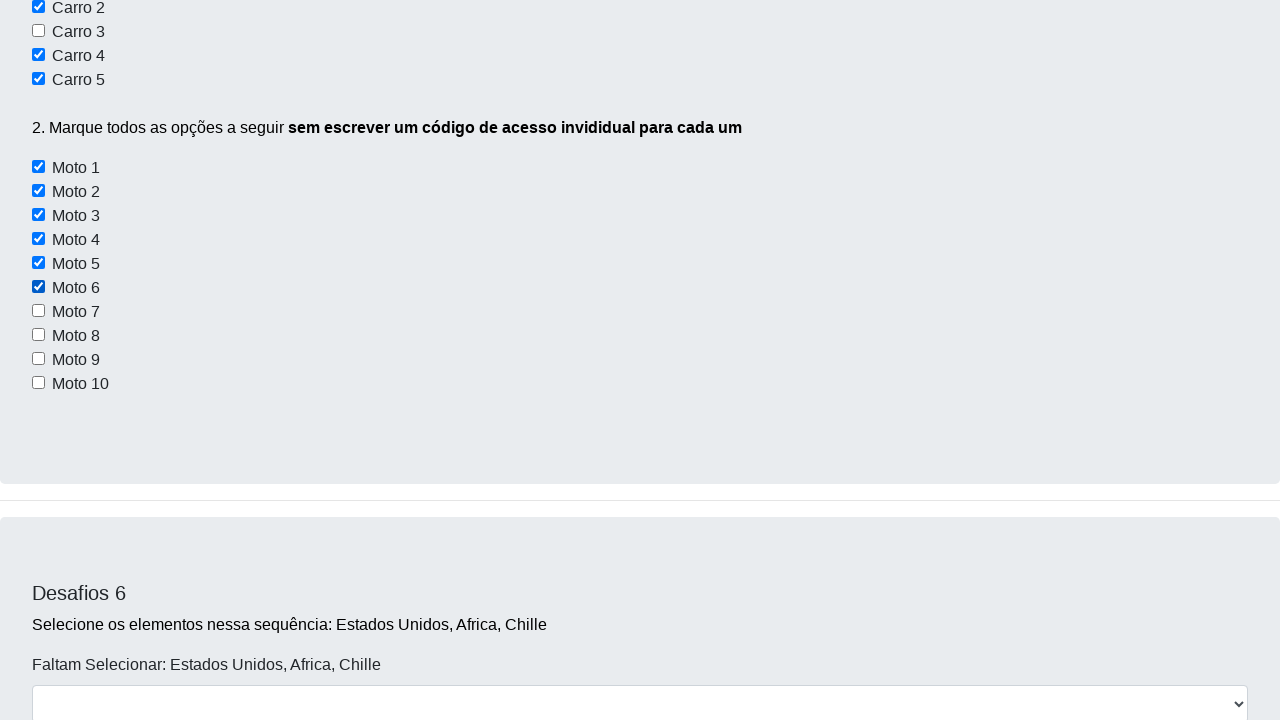

Selected checkbox at index 14 in range at (38, 311) on input.form-check-input >> nth=14
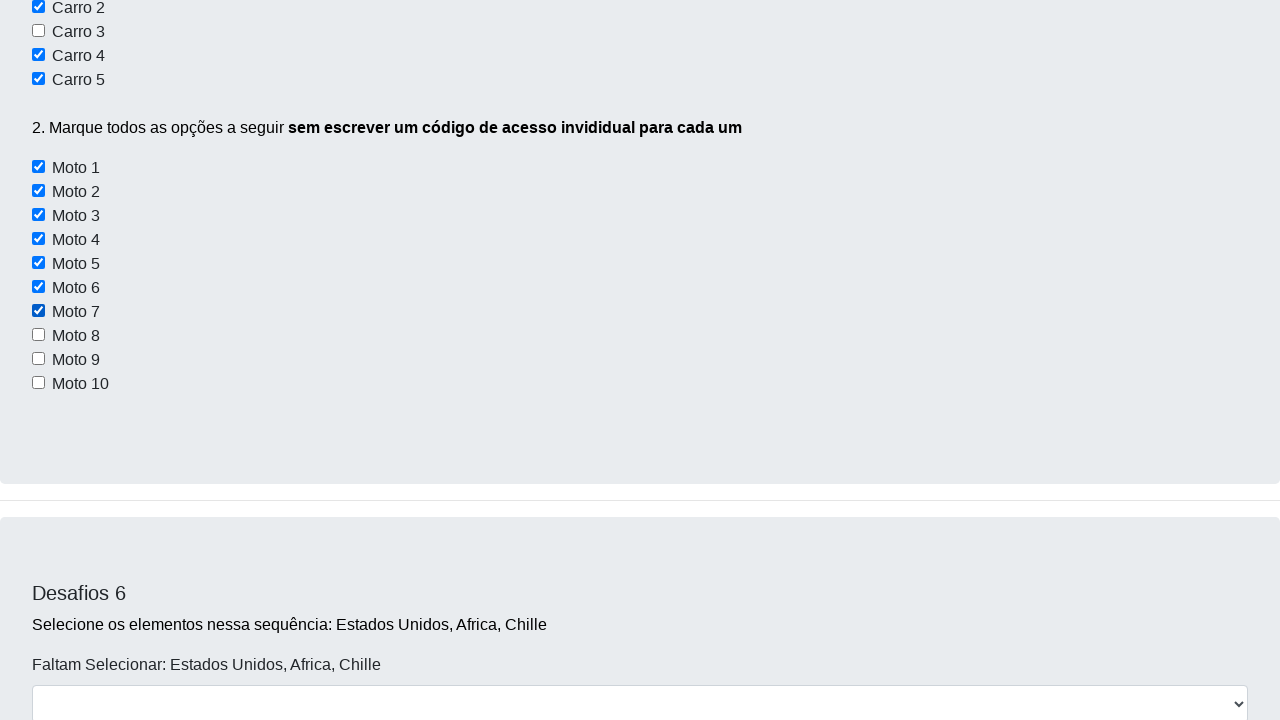

Selected checkbox at index 15 in range at (38, 335) on input.form-check-input >> nth=15
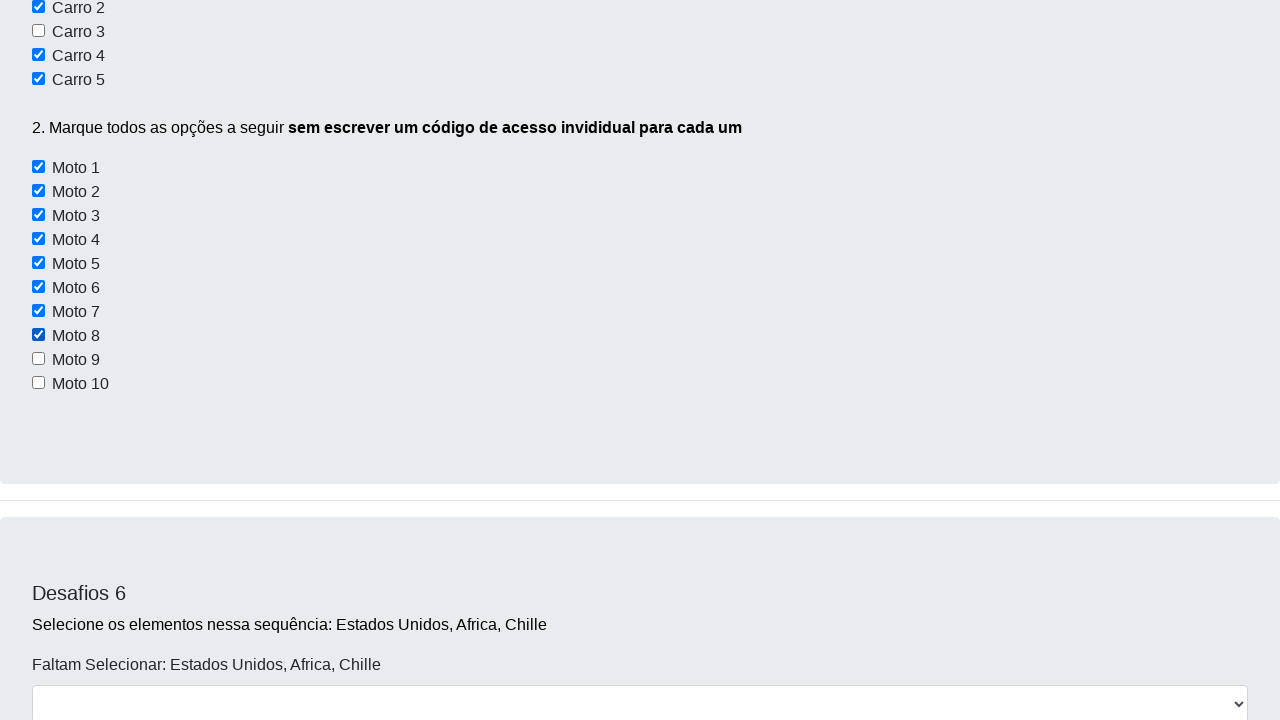

Selected checkbox at index 16 in range at (38, 359) on input.form-check-input >> nth=16
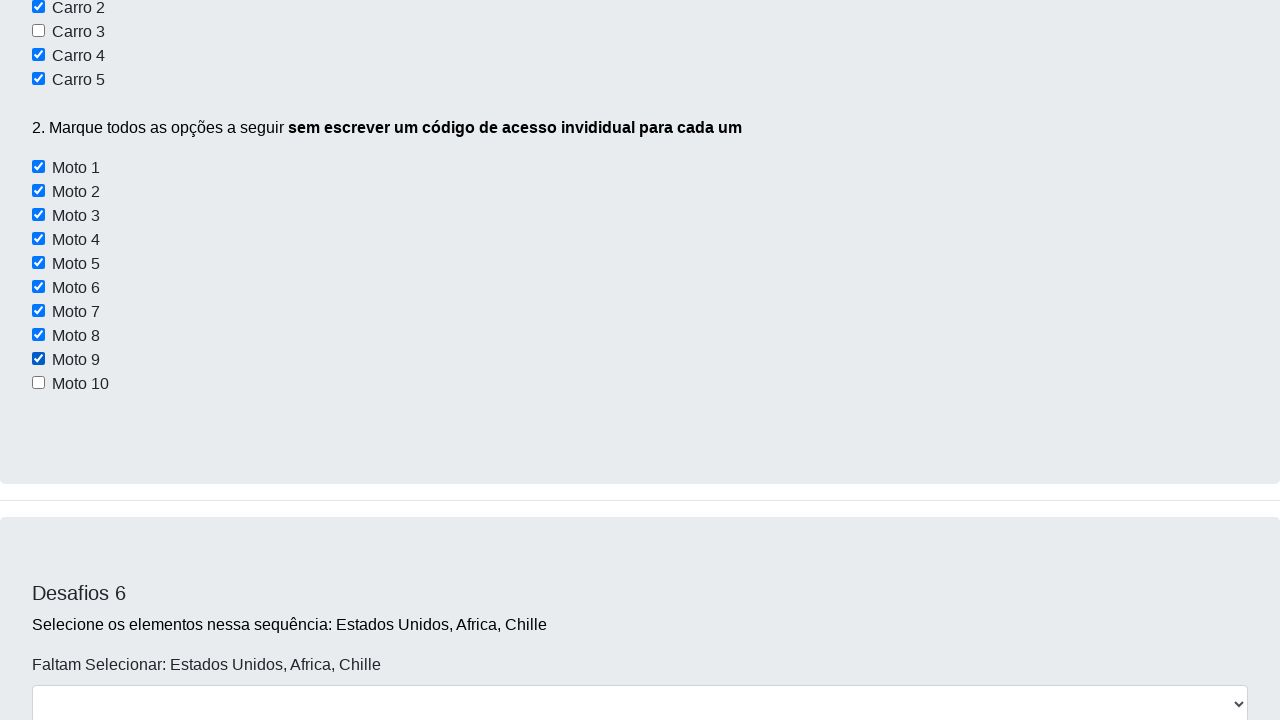

Selected checkbox at index 17 in range at (38, 383) on input.form-check-input >> nth=17
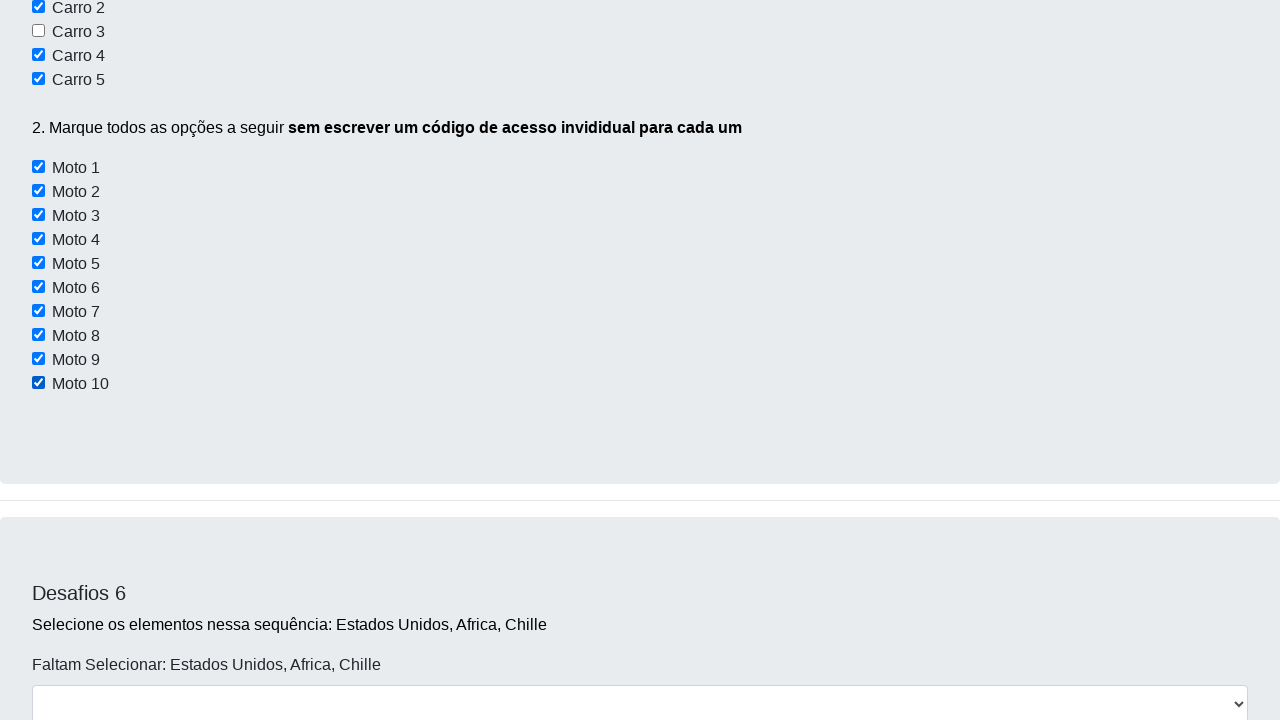

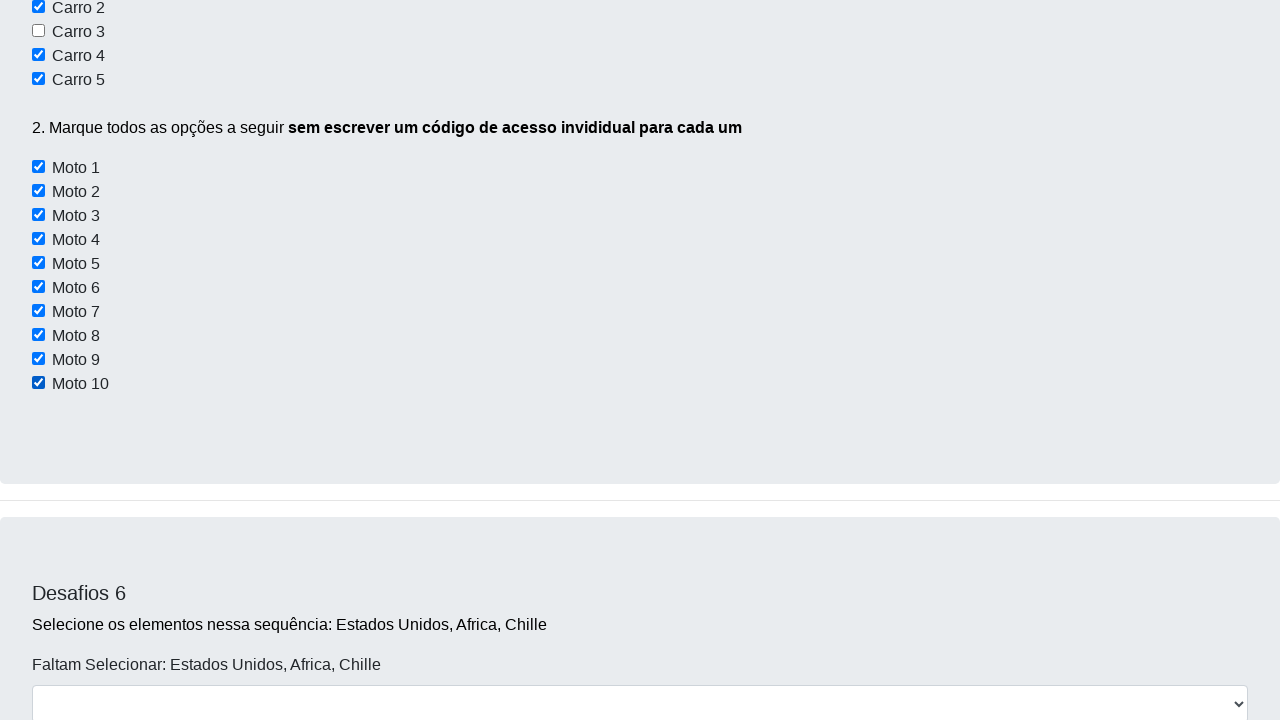